Tests dropdown form functionality by selecting options from custom dropdown components and a standard select element

Starting URL: https://rori4.github.io/selenium-practice/#/pages/practice/dropdown-form

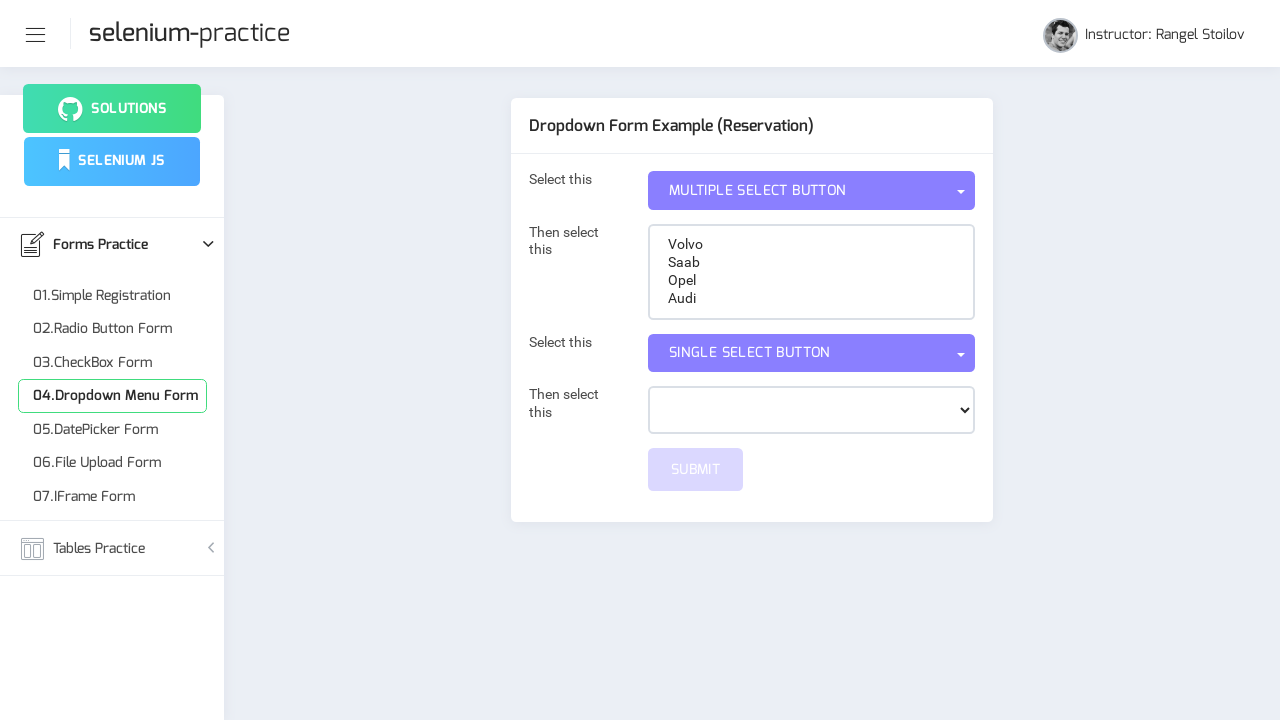

Clicked first custom dropdown to open it at (812, 190) on xpath=//nb-select[@formcontrolname='select1']/button
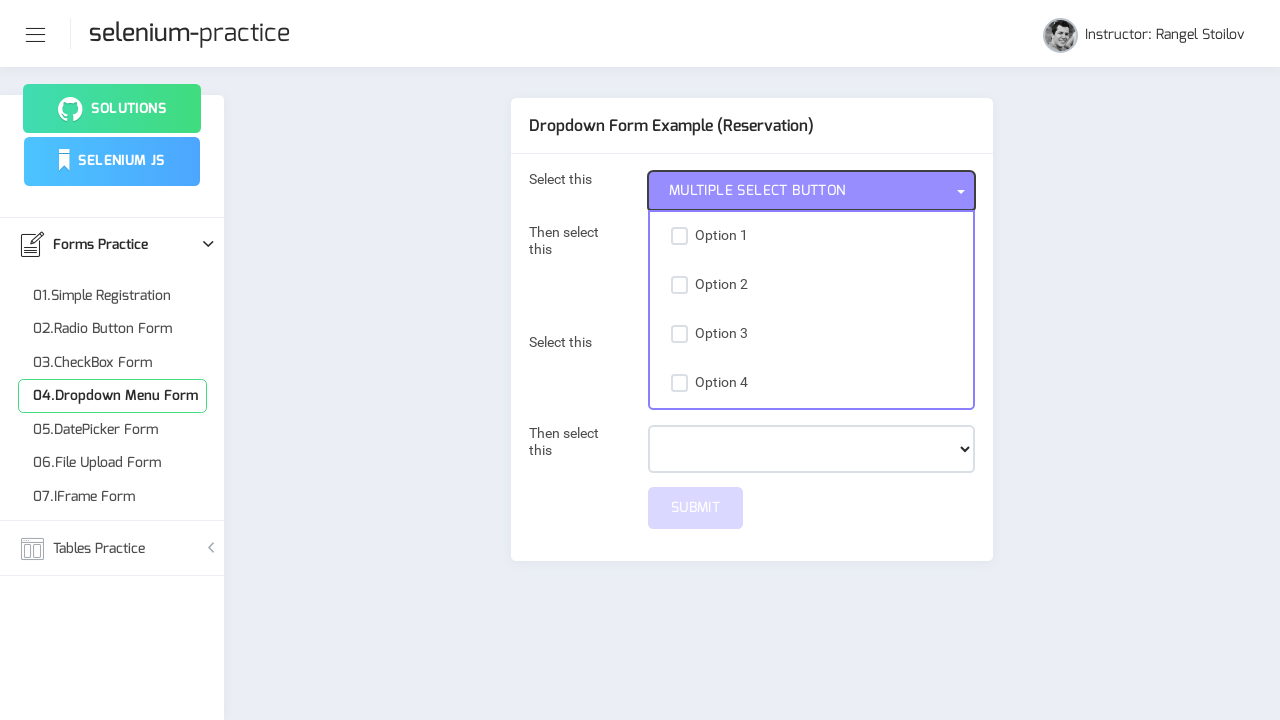

Selected option with value 1 from custom dropdown at (812, 236) on xpath=//nb-option[@value='1']
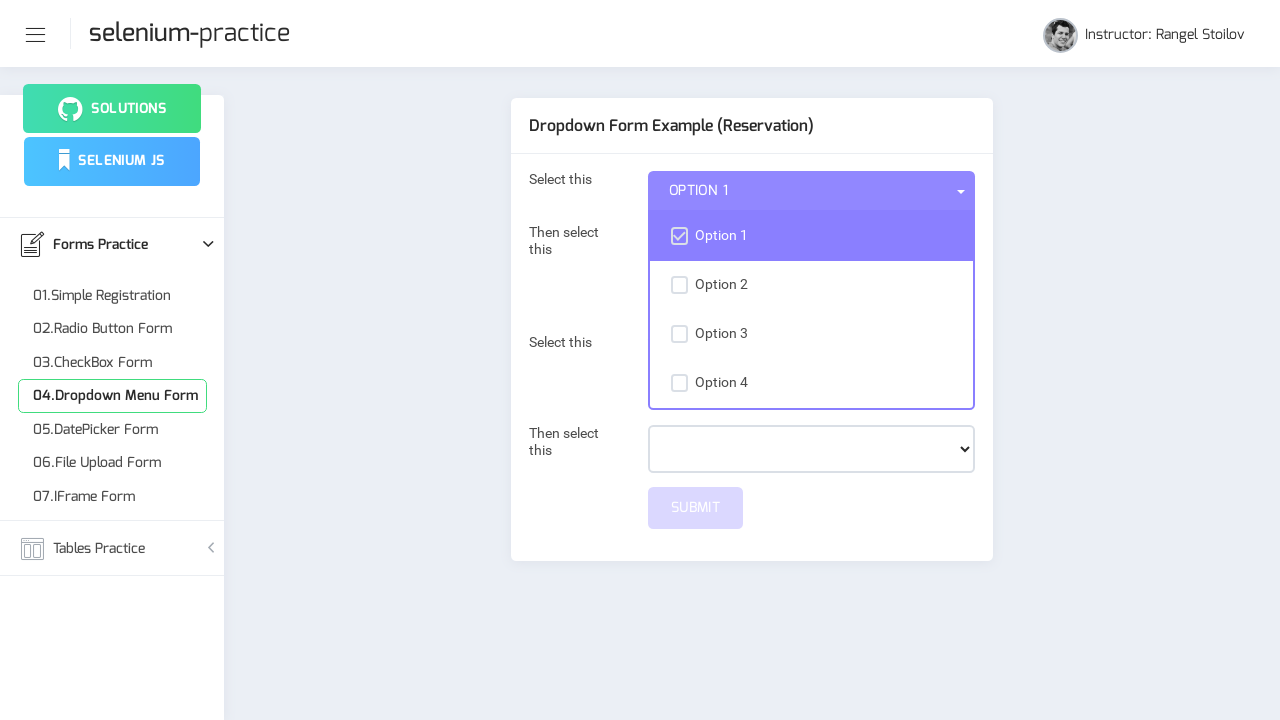

Selected option with value 2 from custom dropdown at (812, 285) on xpath=//nb-option[@value='2']
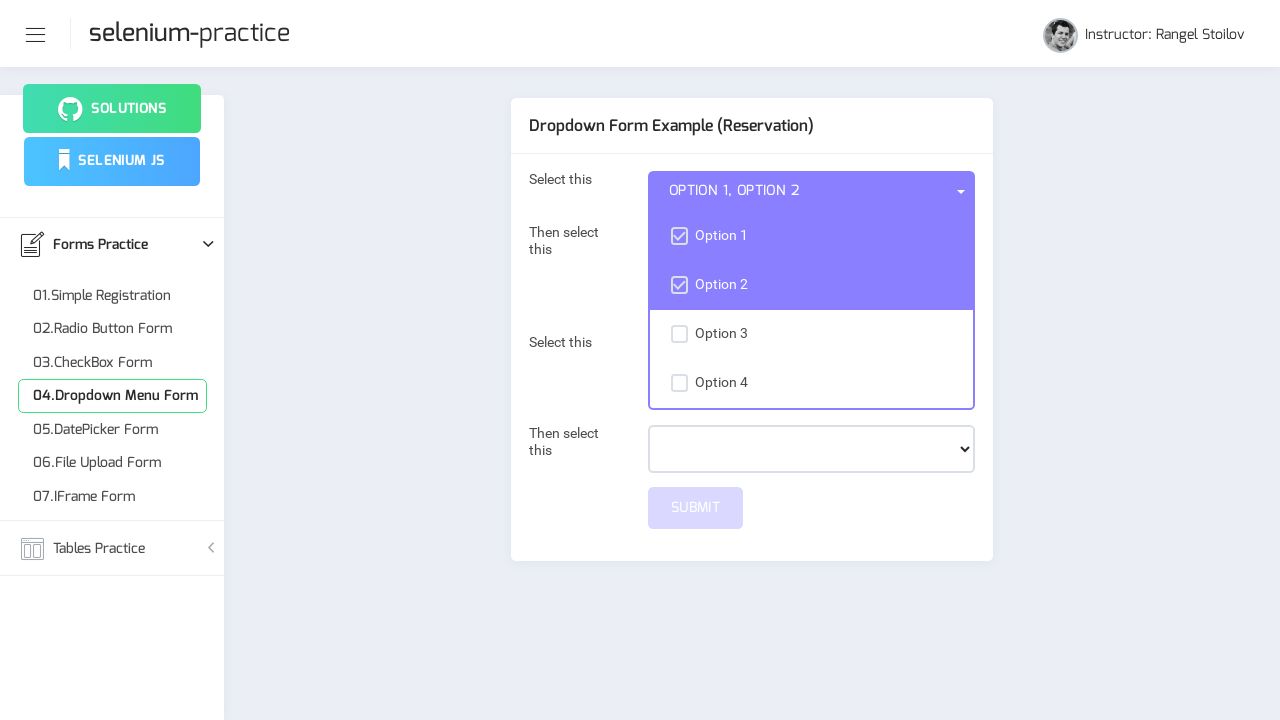

Clicked custom dropdown button to close/toggle at (812, 190) on xpath=//nb-select[@formcontrolname='select1']/button
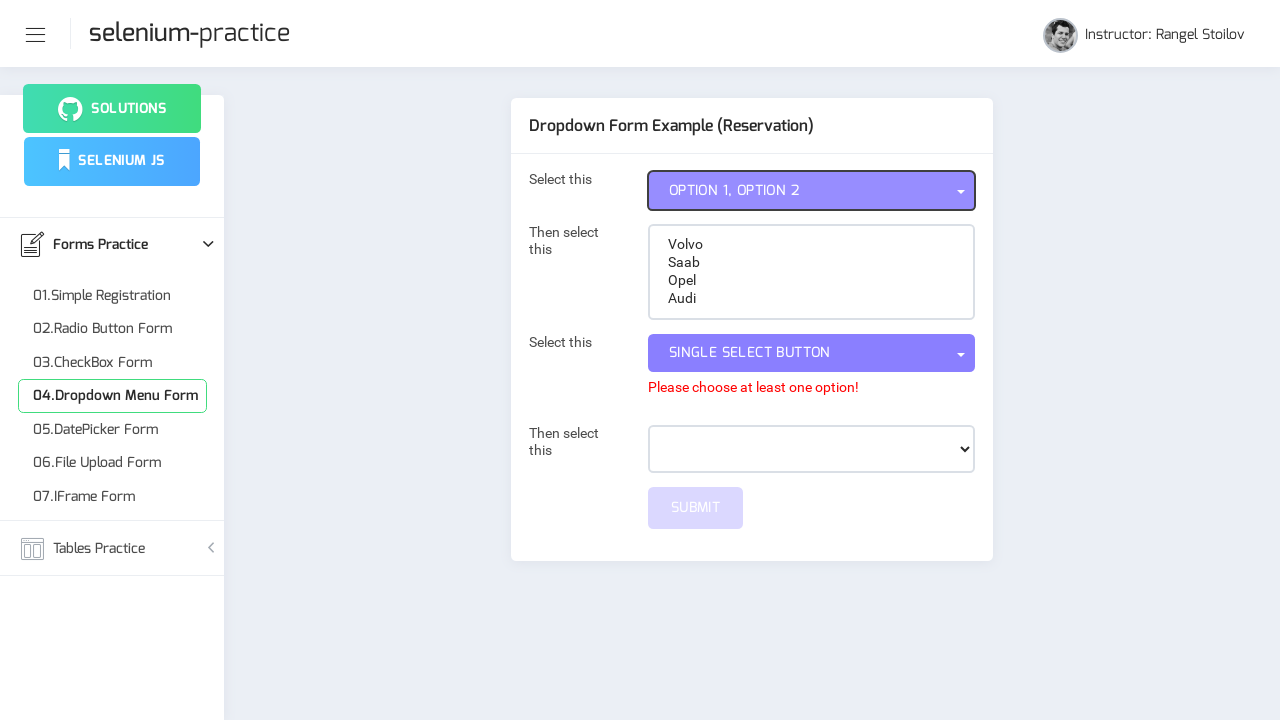

Selected 'Volvo' from standard select dropdown on select[formcontrolname='select2']
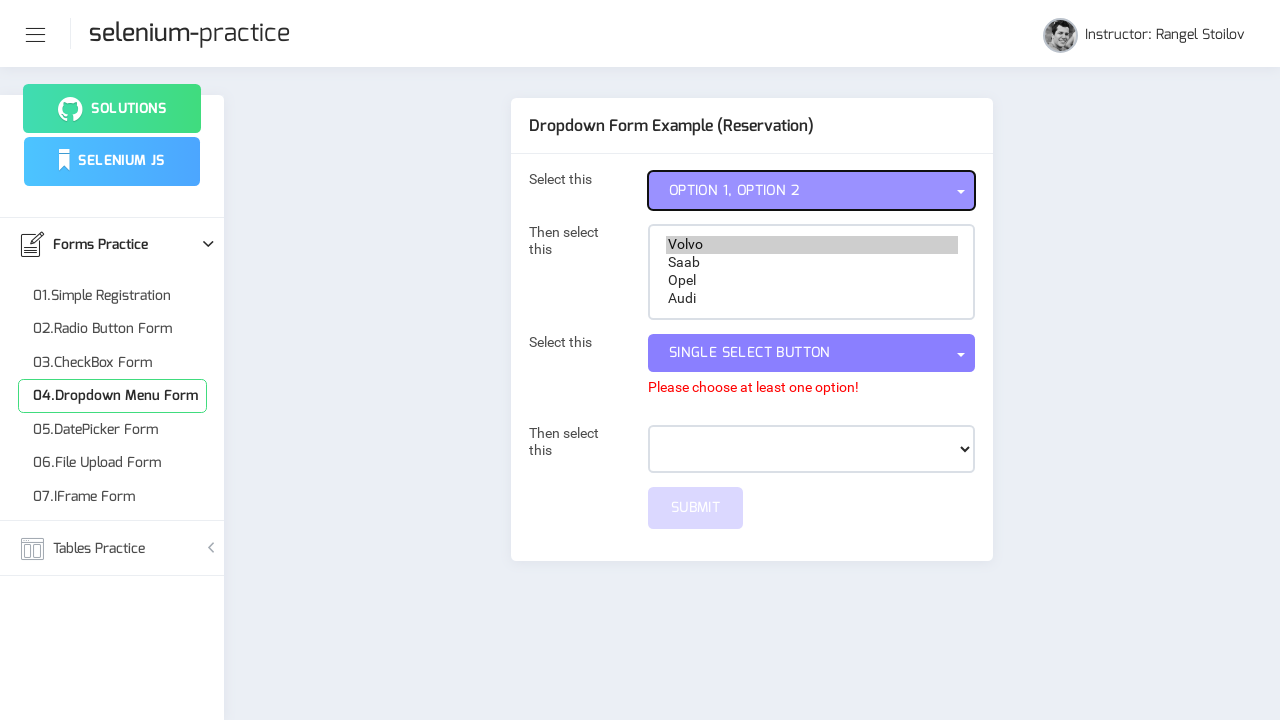

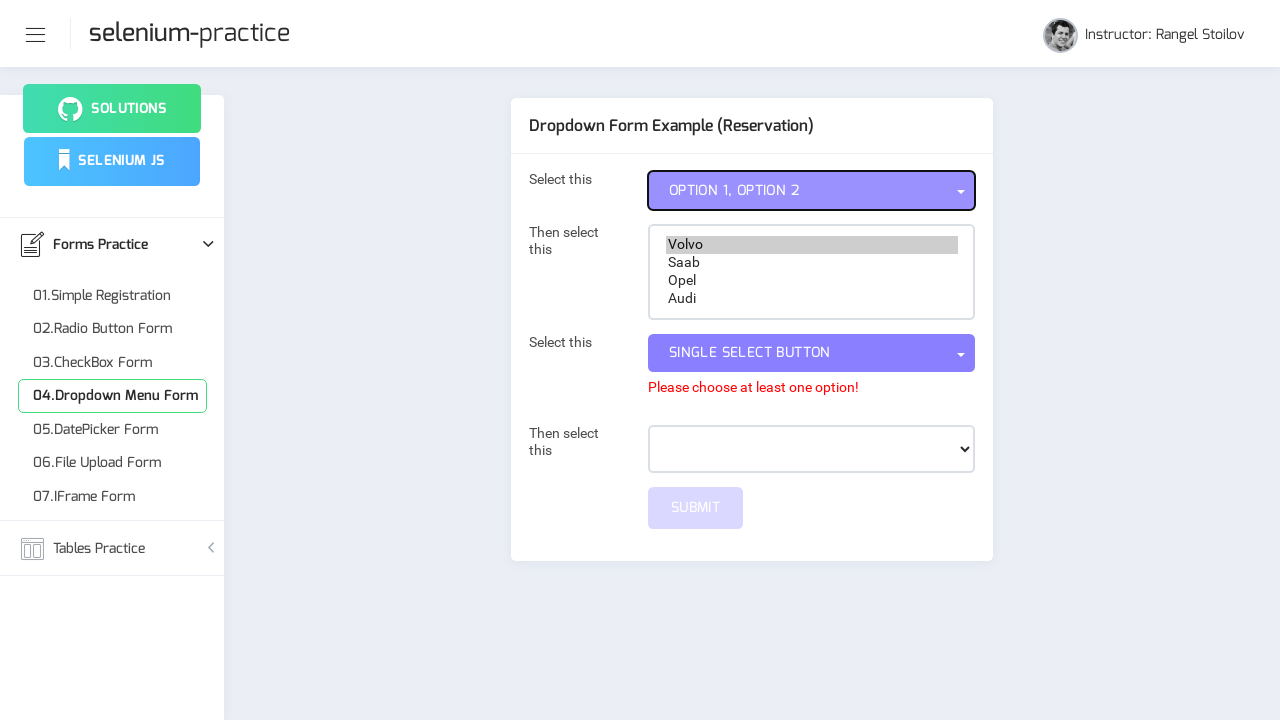